Tests room listing functionality on Mamikos by clicking on room cards and verifying that detail pages open in new tabs, then navigating back to the main listing.

Starting URL: https://mamikos.com/cari/universitas-pendidikan-indonesia-isola-kota-bandung-jawa-barat-indonesia/all/bulanan/0-15000000?rent=2&sort=price,-&price=10000-20000000&singgahsini=0

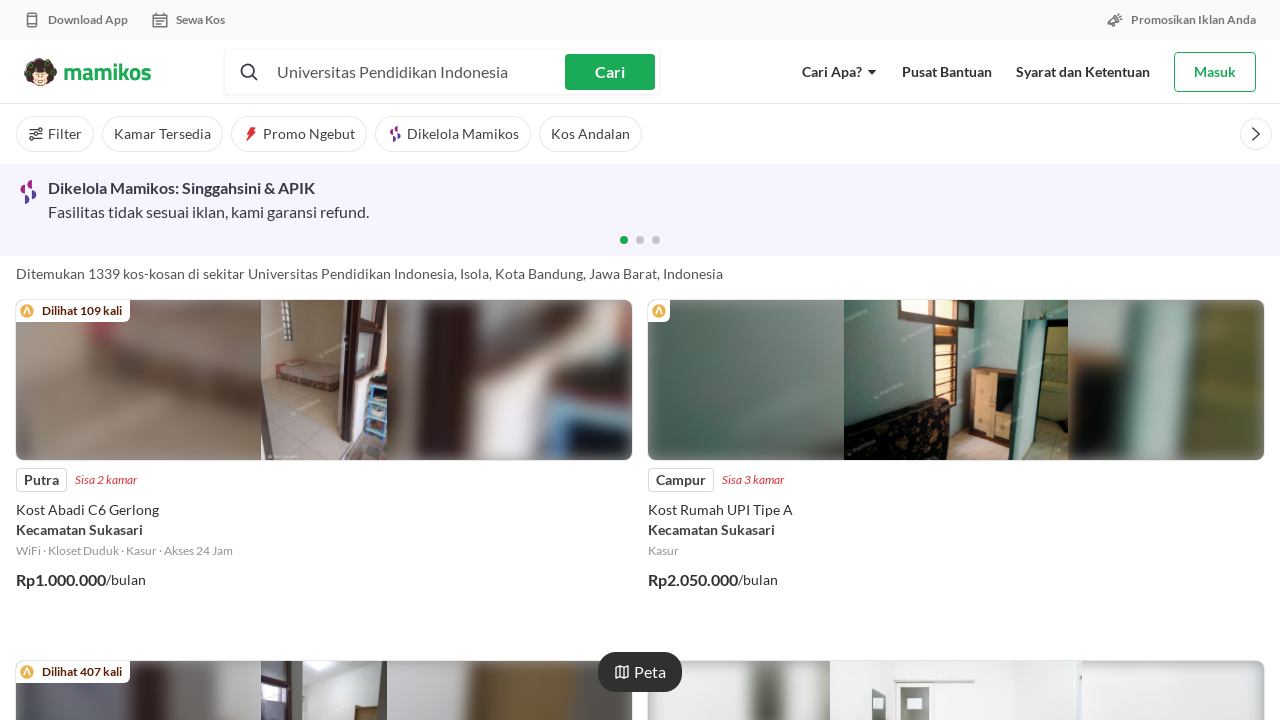

Waited for room list cards to be present
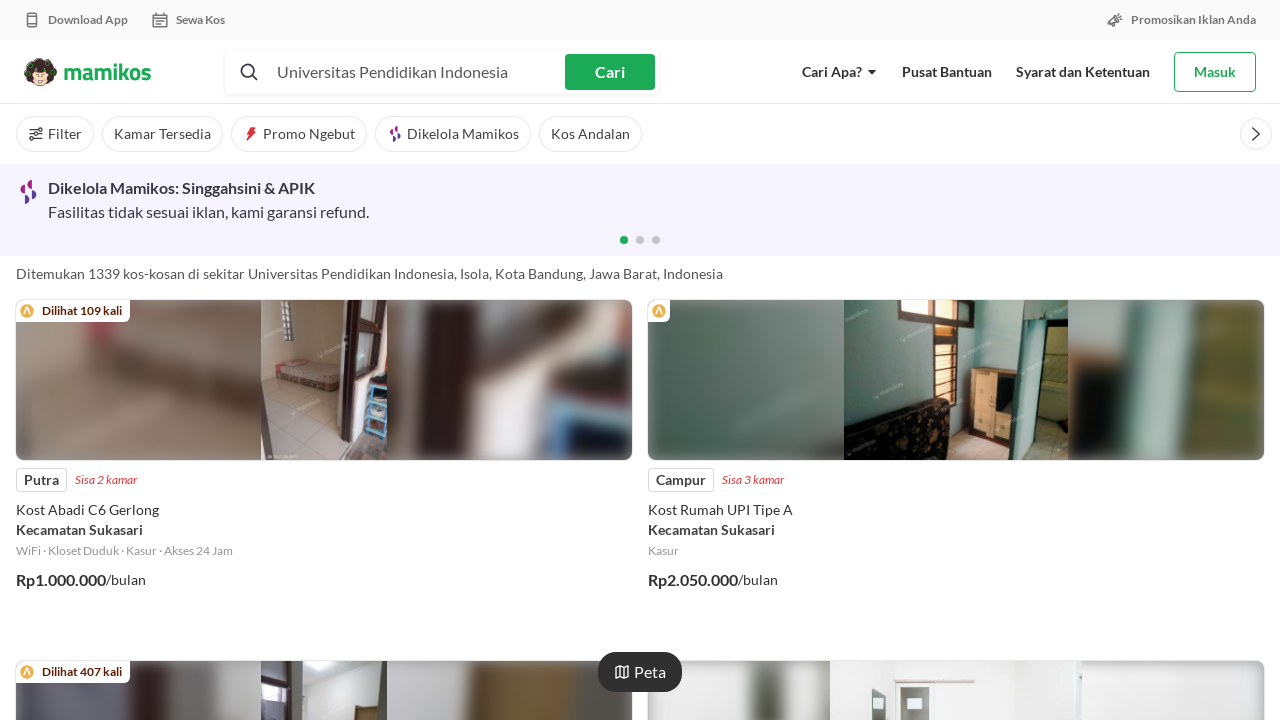

Retrieved all room cards from the listing page
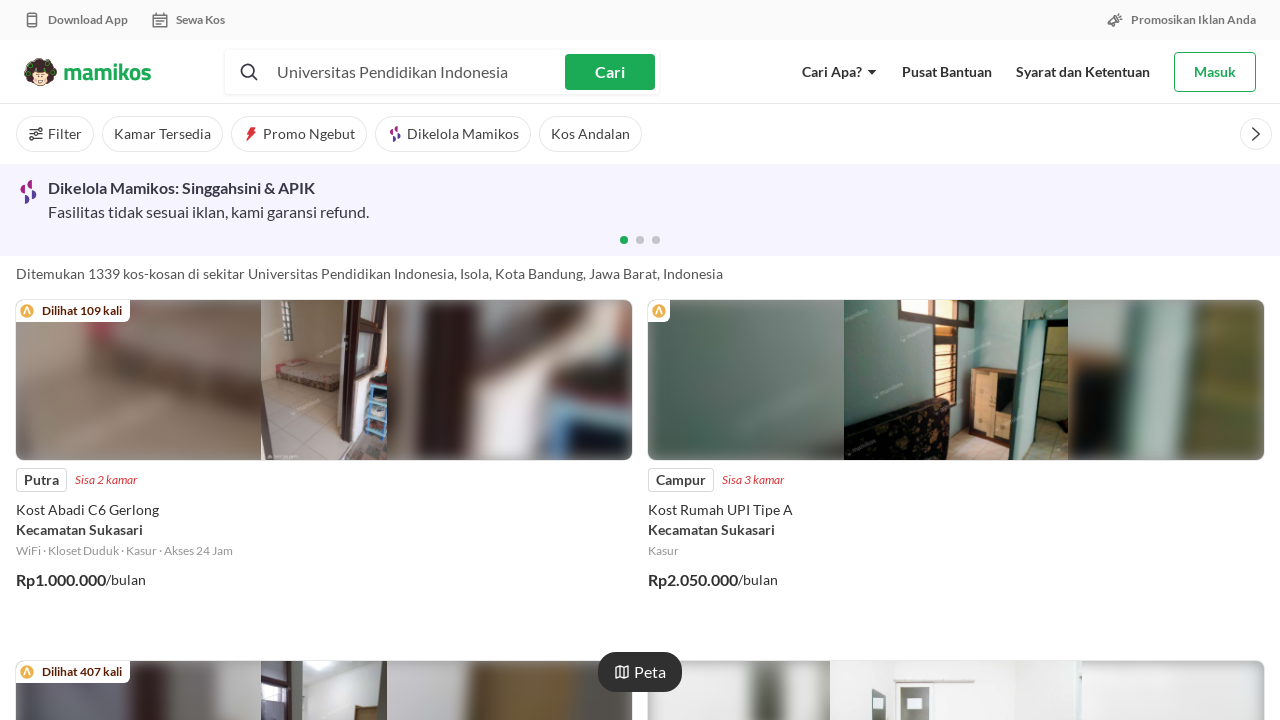

Determined number of cards to test: 3
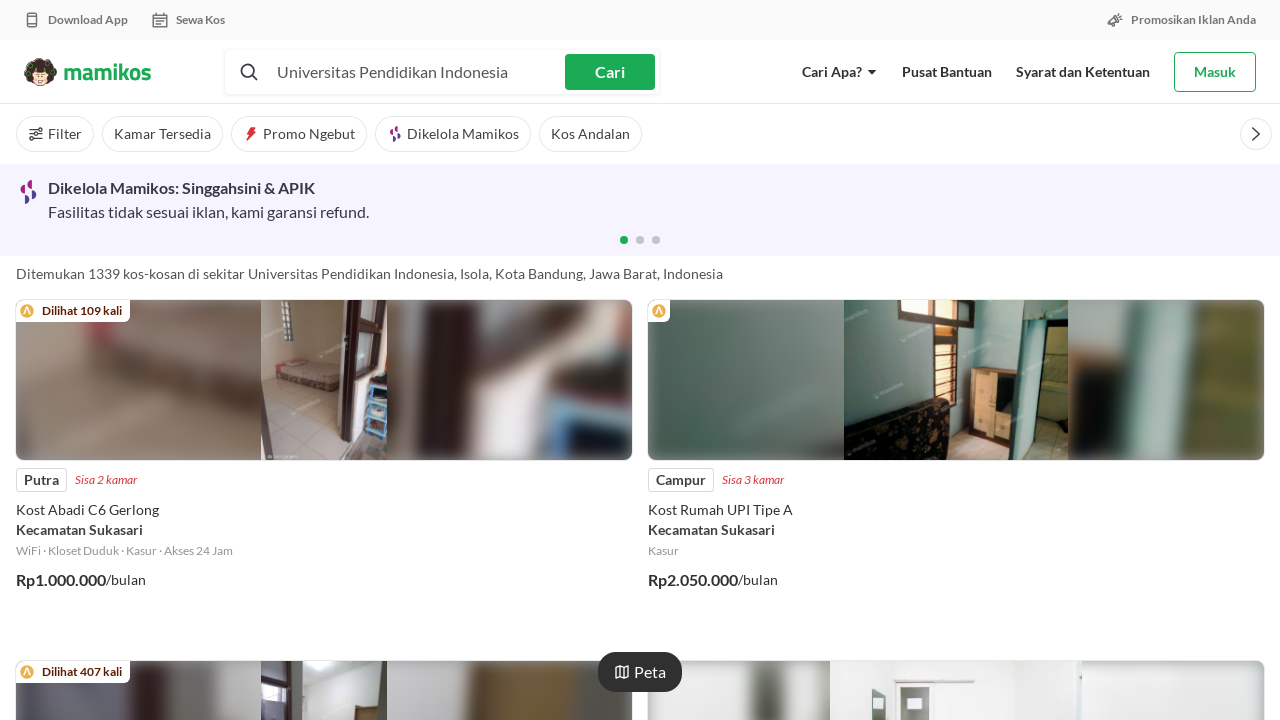

Located room card 1 of 3
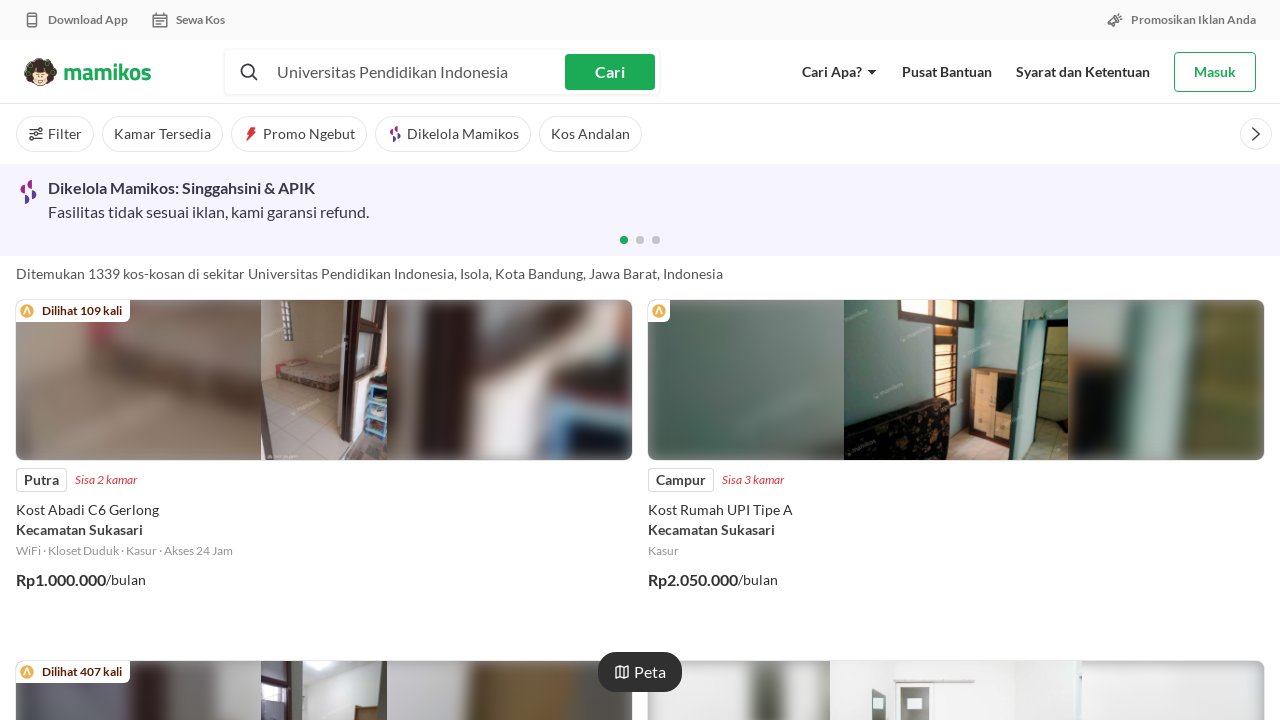

Scrolled room card 1 into view
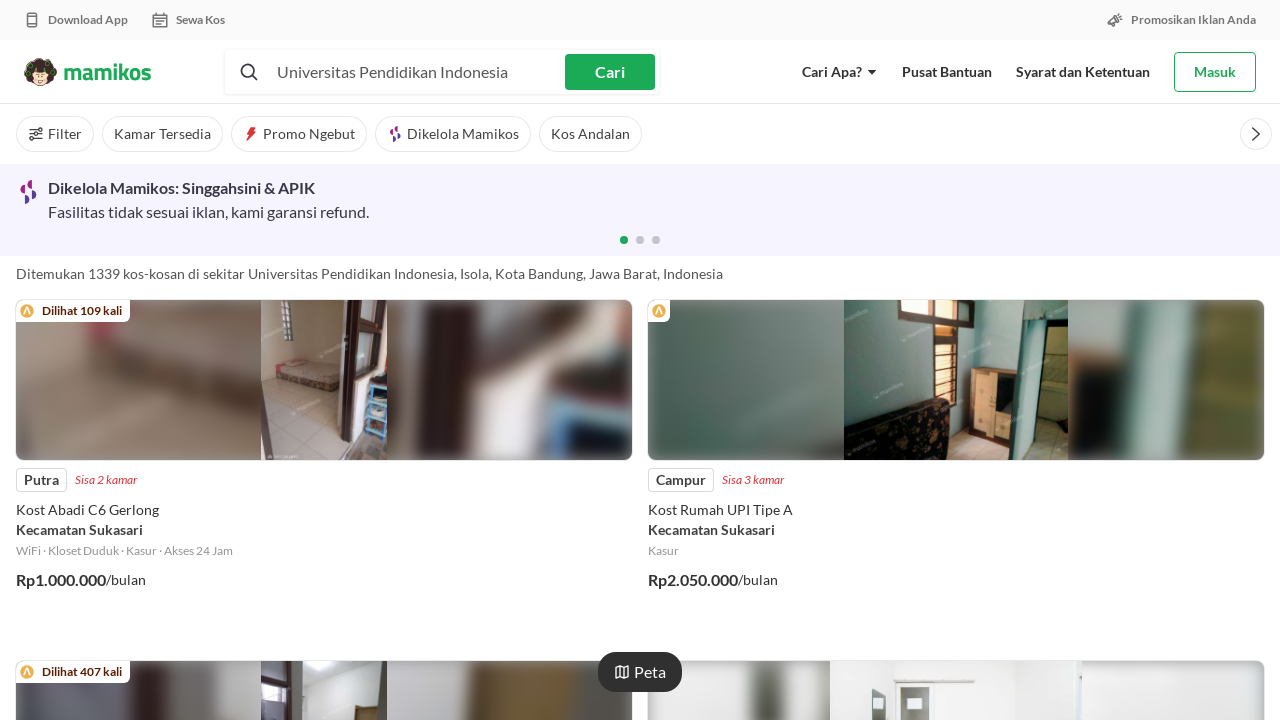

Clicked room card 1, new tab opened at (328, 464) on .room-list__card >> nth=0
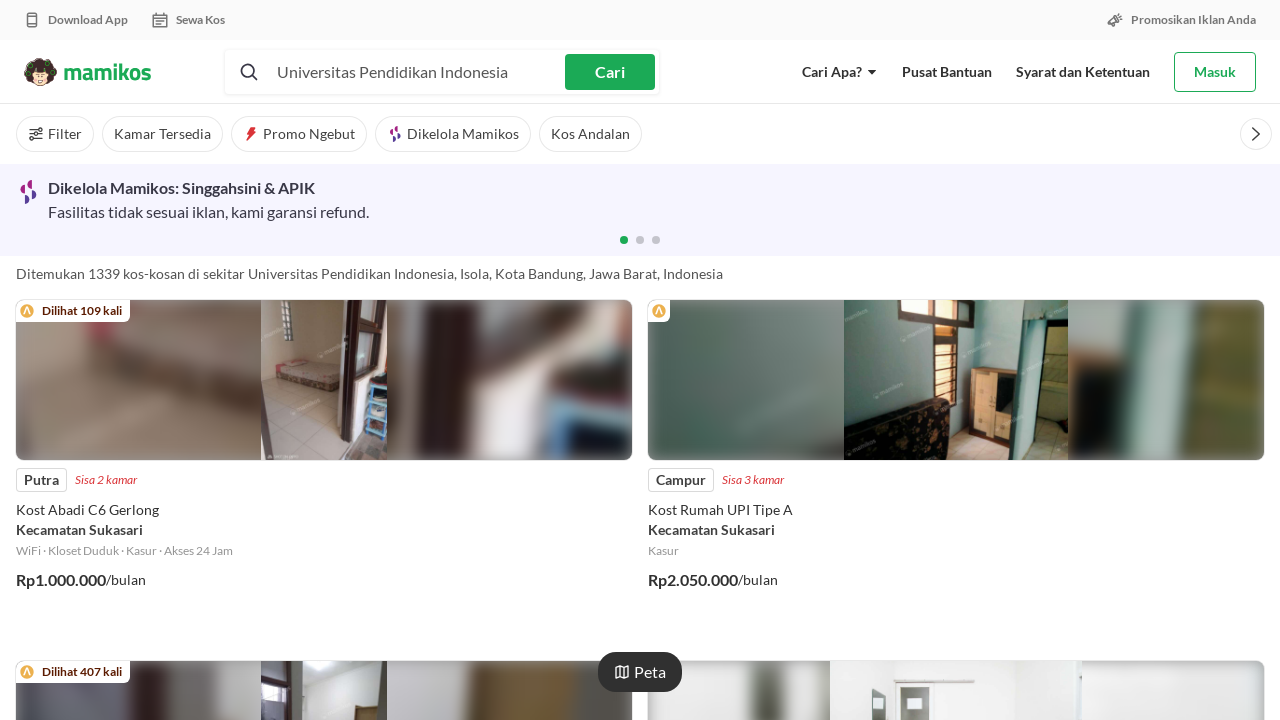

Captured new tab from room card 1
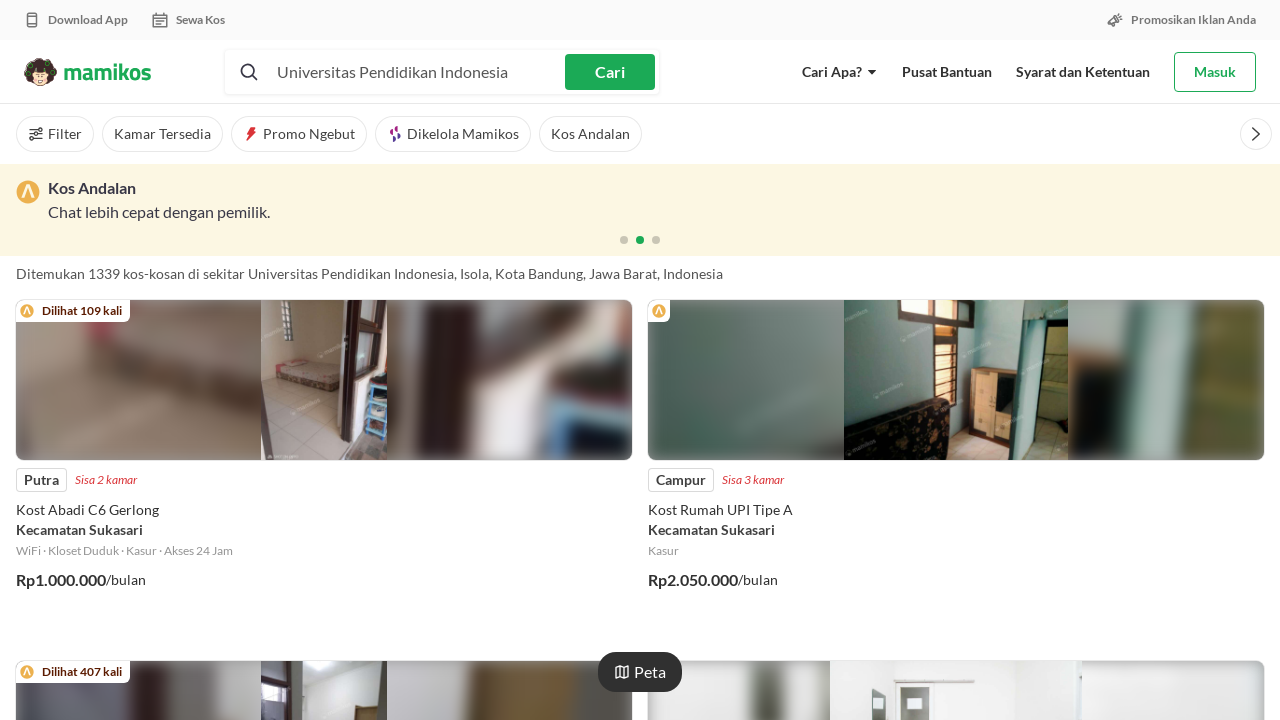

Room detail page 1 fully loaded
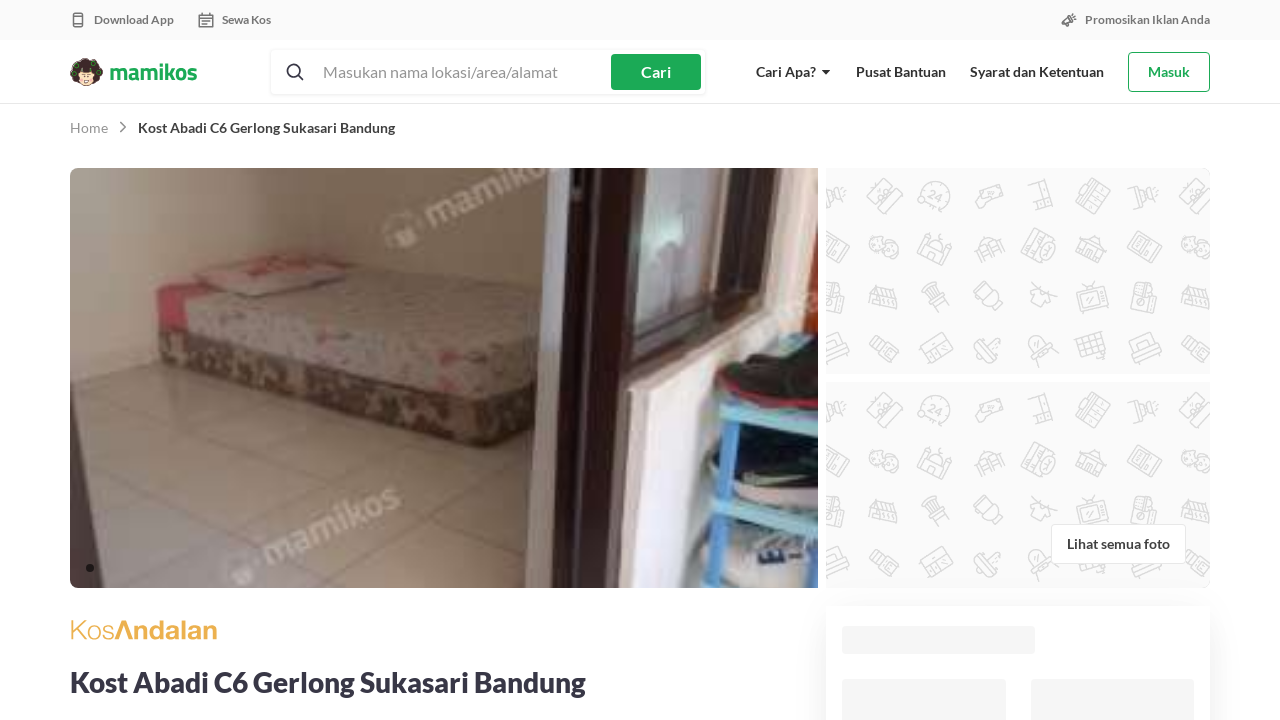

Closed room detail tab 1, returned to main listing
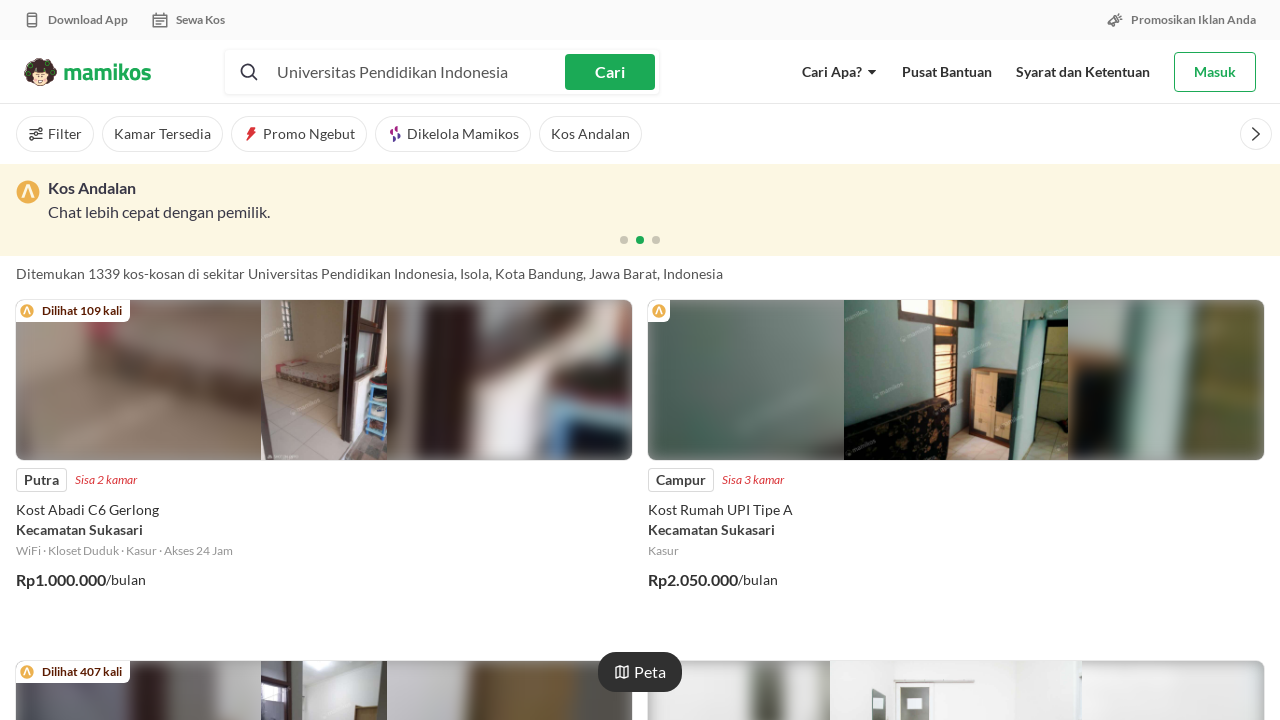

Located room card 2 of 3
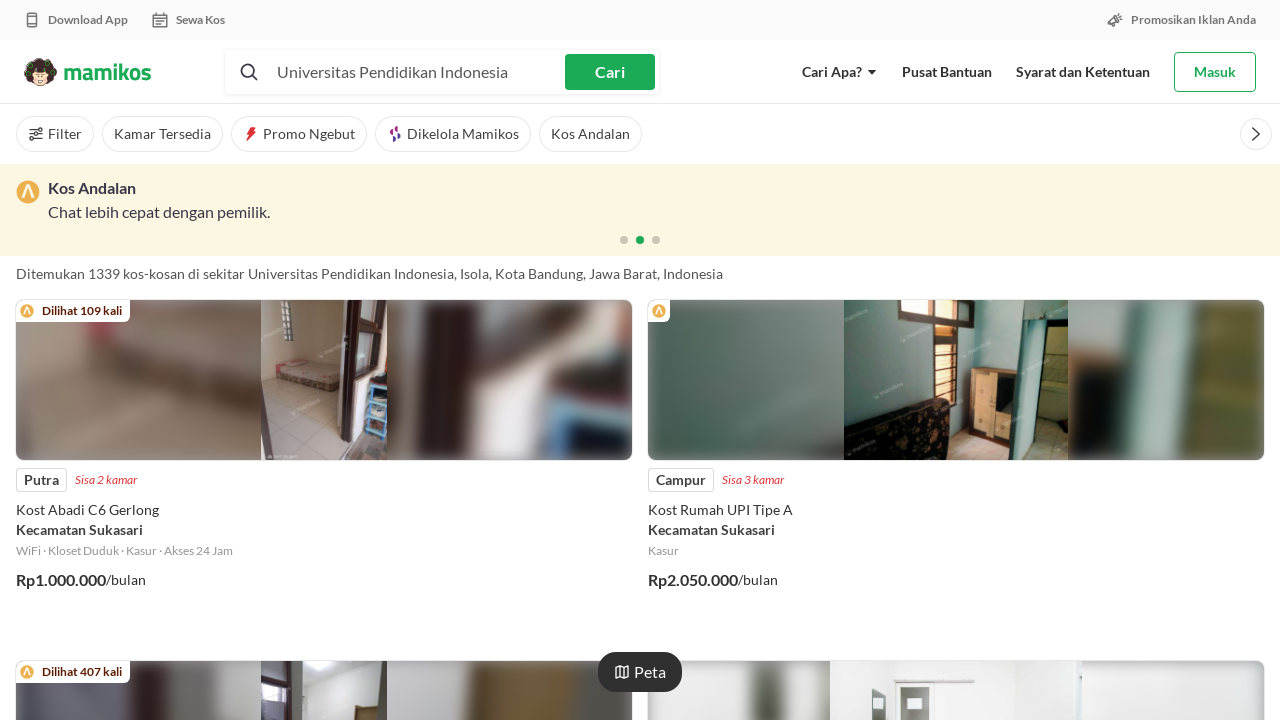

Scrolled room card 2 into view
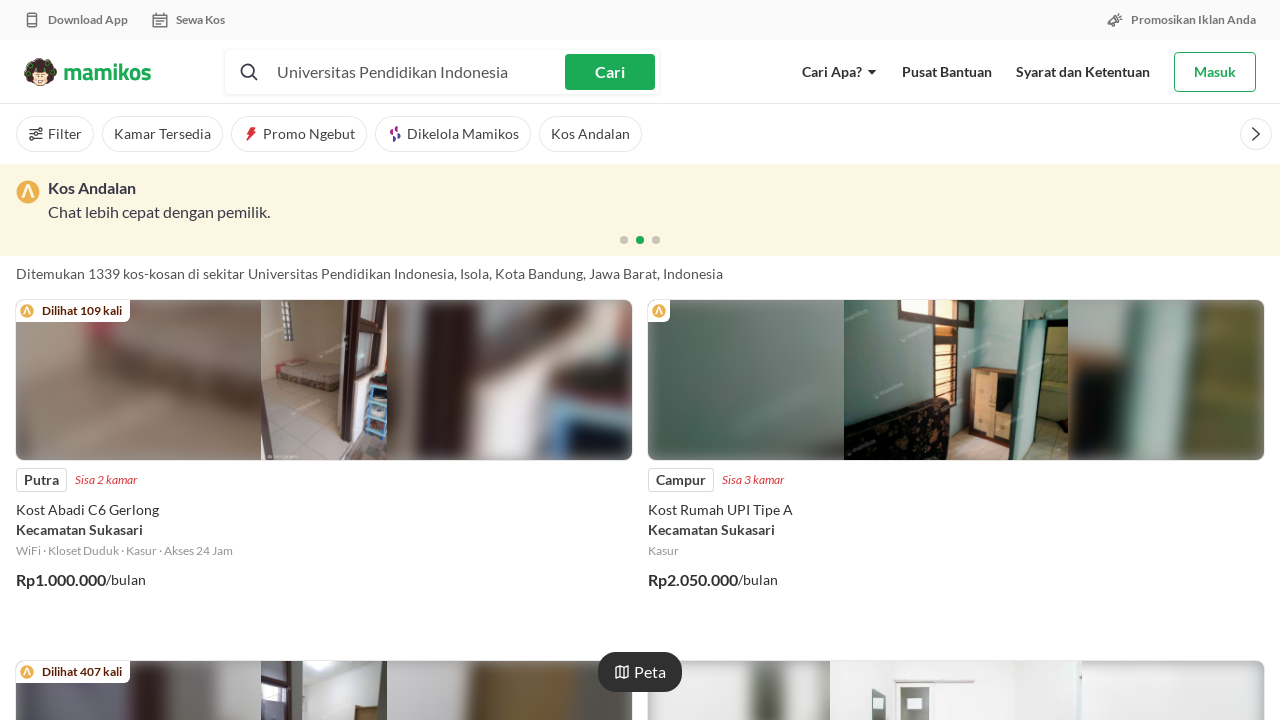

Clicked room card 2, new tab opened at (952, 464) on .room-list__card >> nth=1
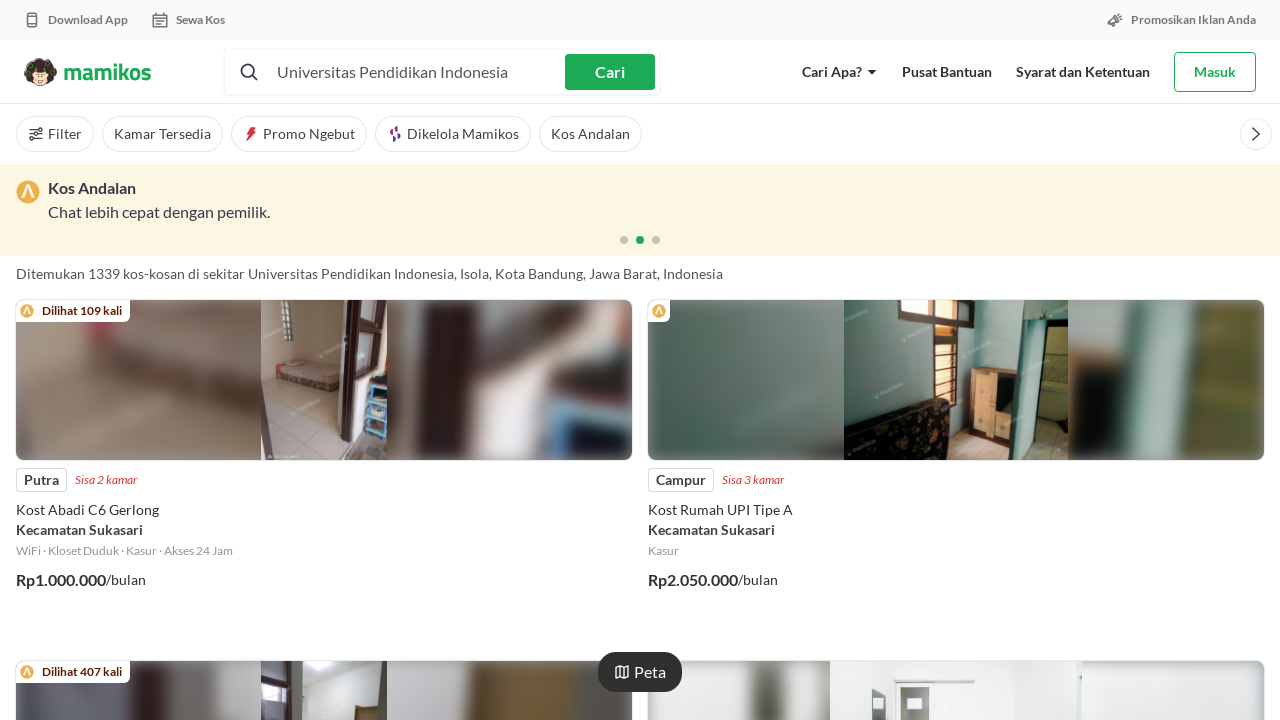

Captured new tab from room card 2
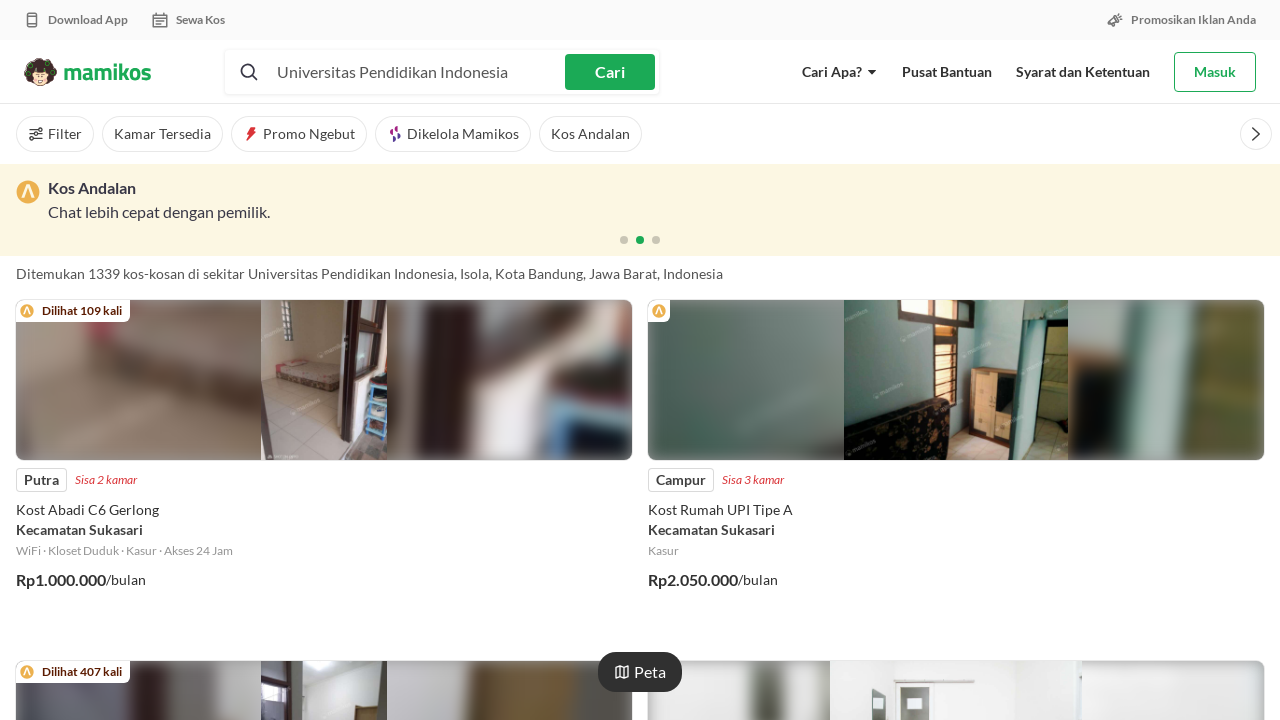

Room detail page 2 fully loaded
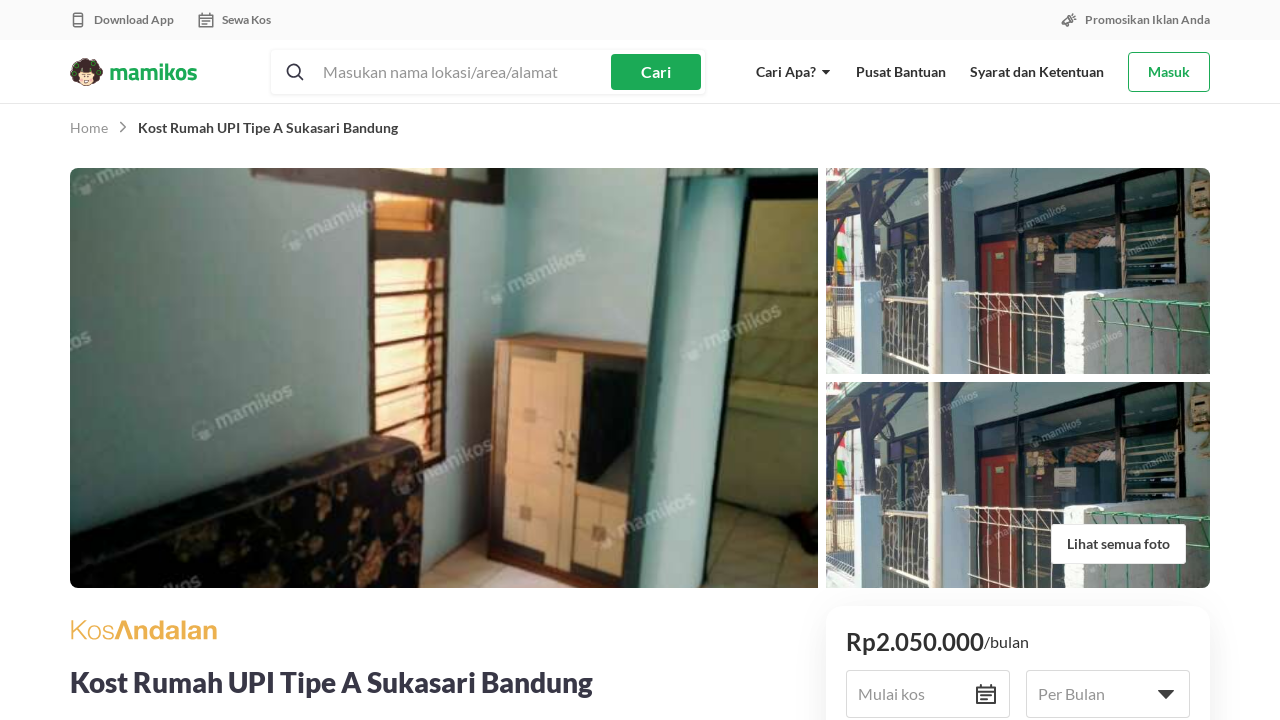

Closed room detail tab 2, returned to main listing
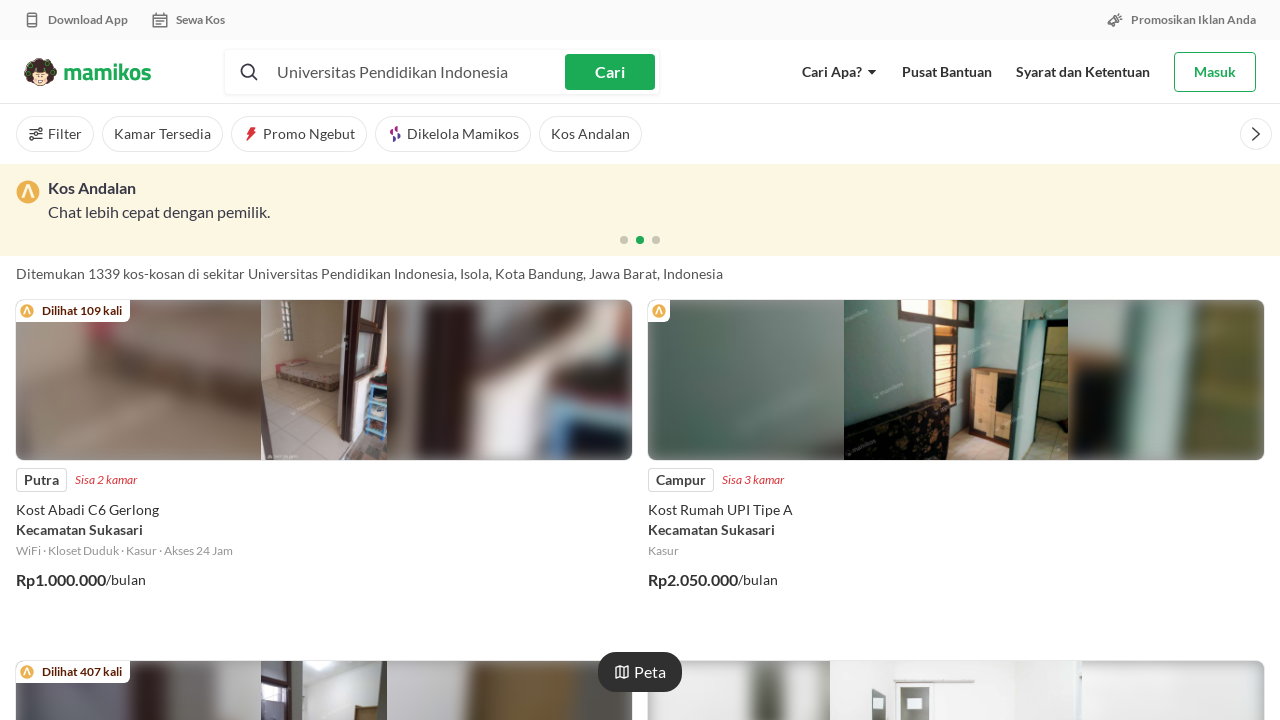

Located room card 3 of 3
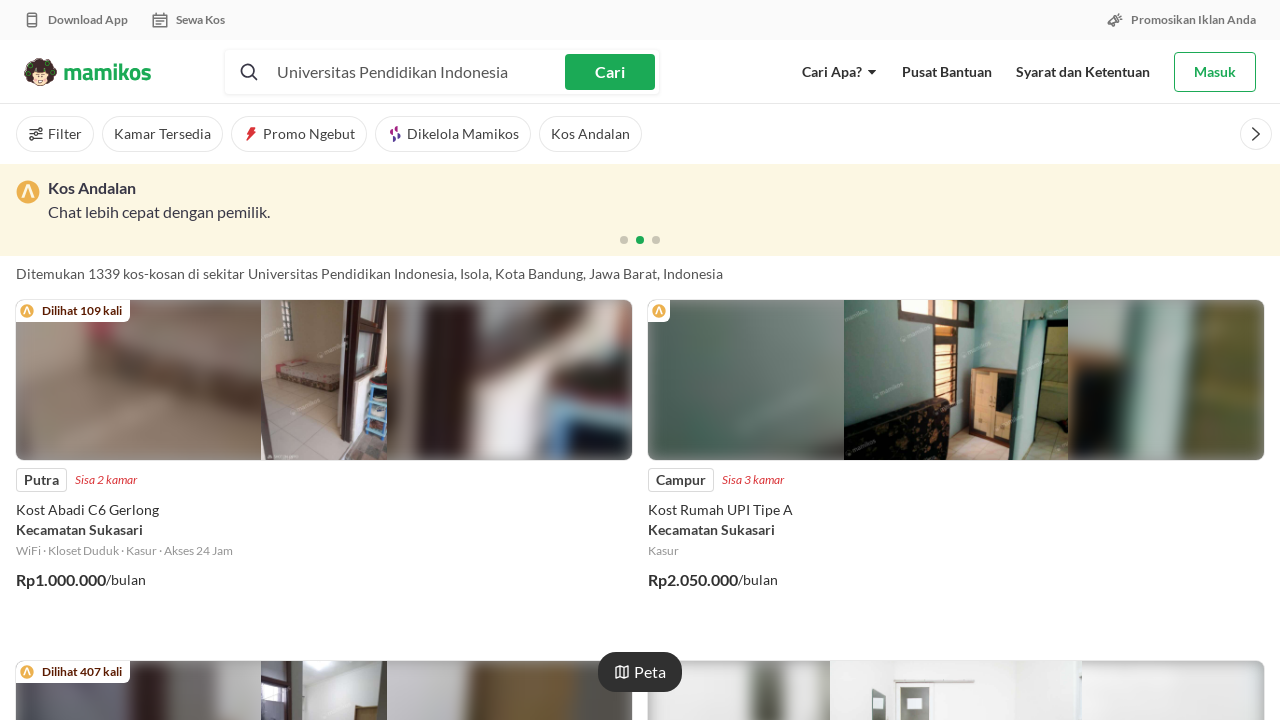

Scrolled room card 3 into view
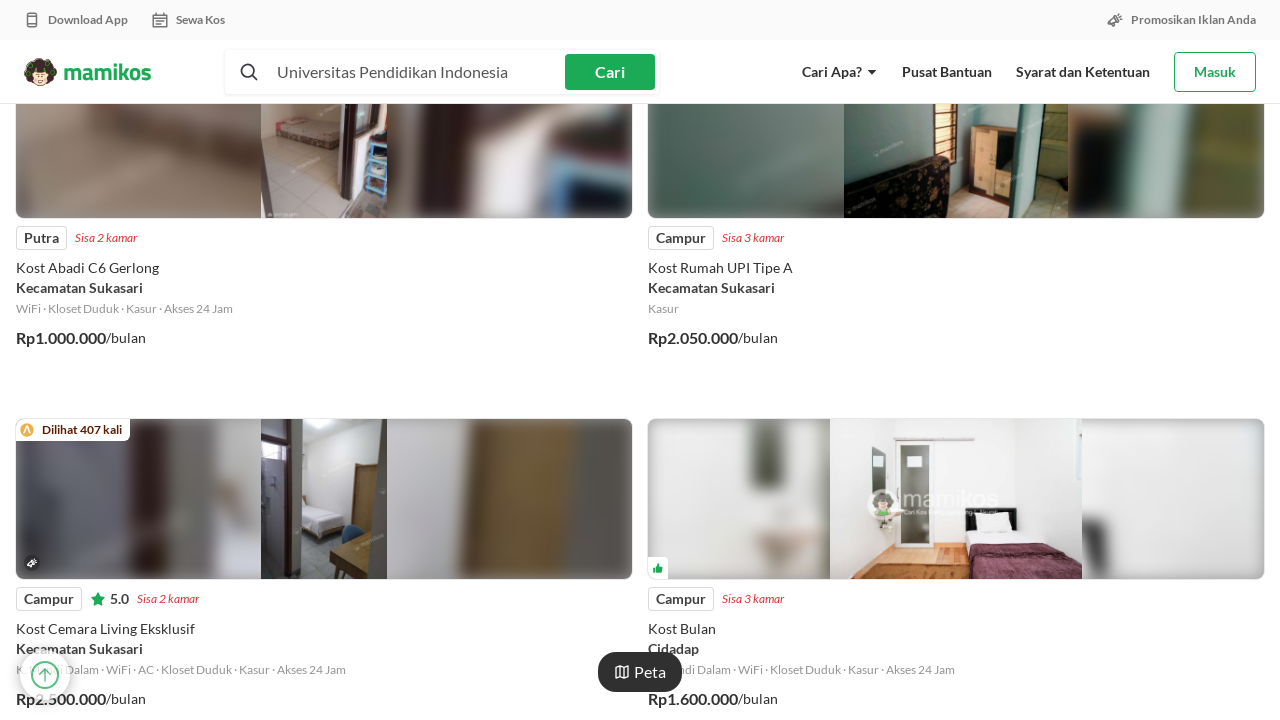

Clicked room card 3, new tab opened at (328, 540) on .room-list__card >> nth=2
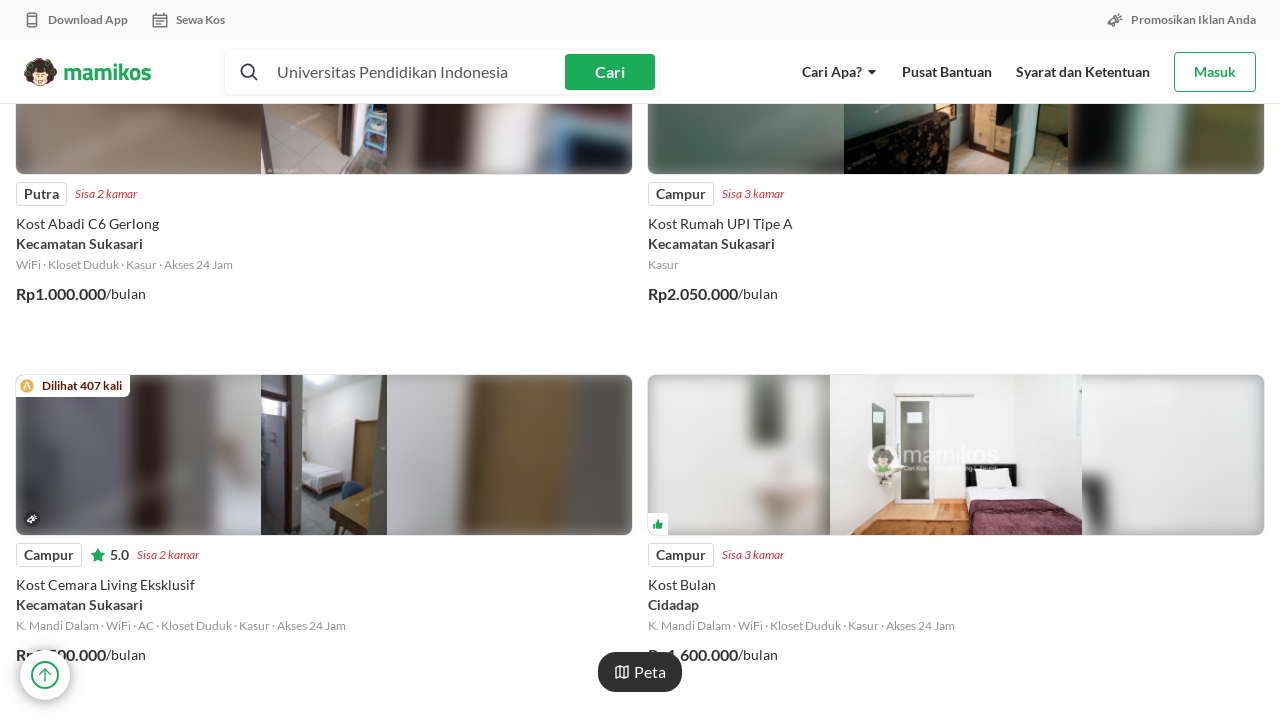

Captured new tab from room card 3
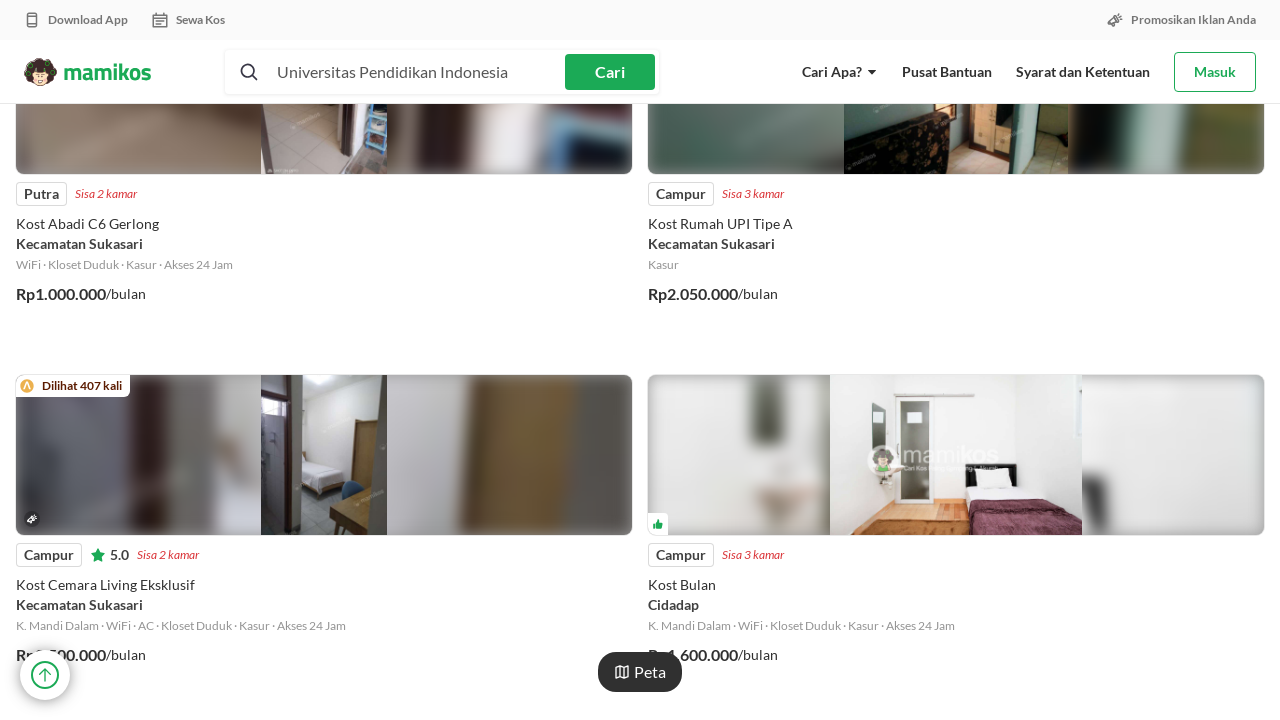

Room detail page 3 fully loaded
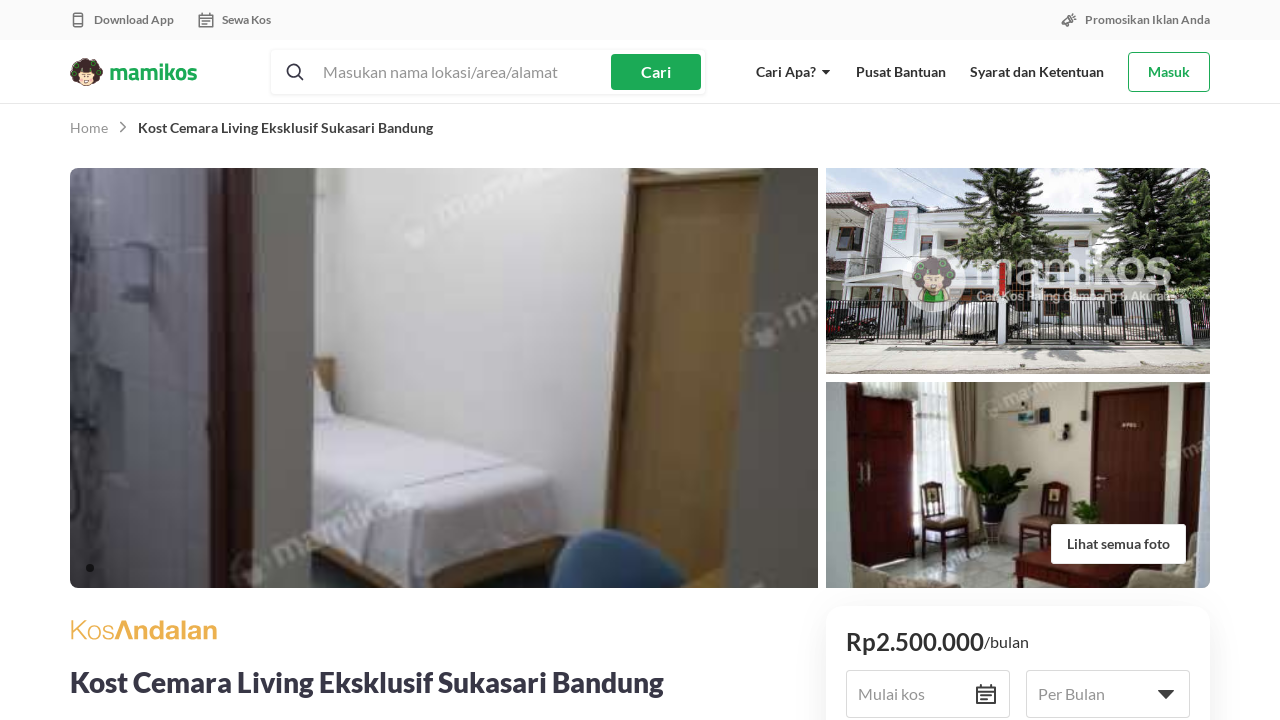

Closed room detail tab 3, returned to main listing
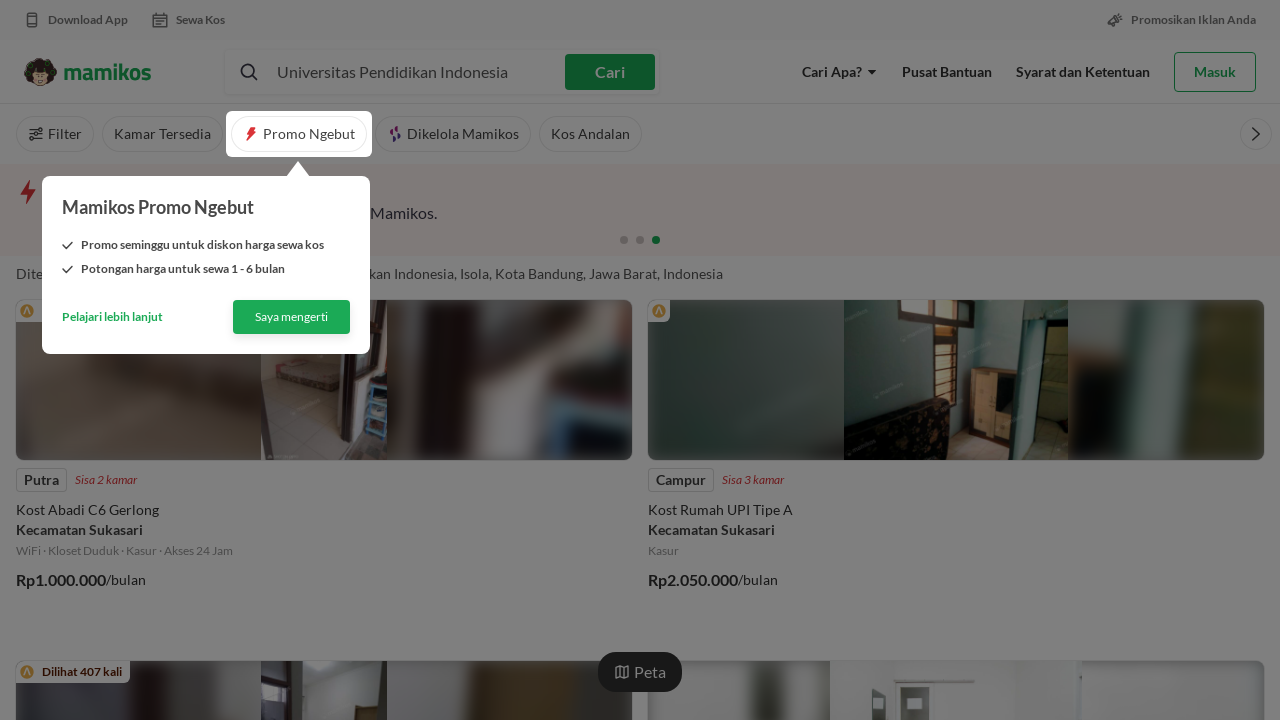

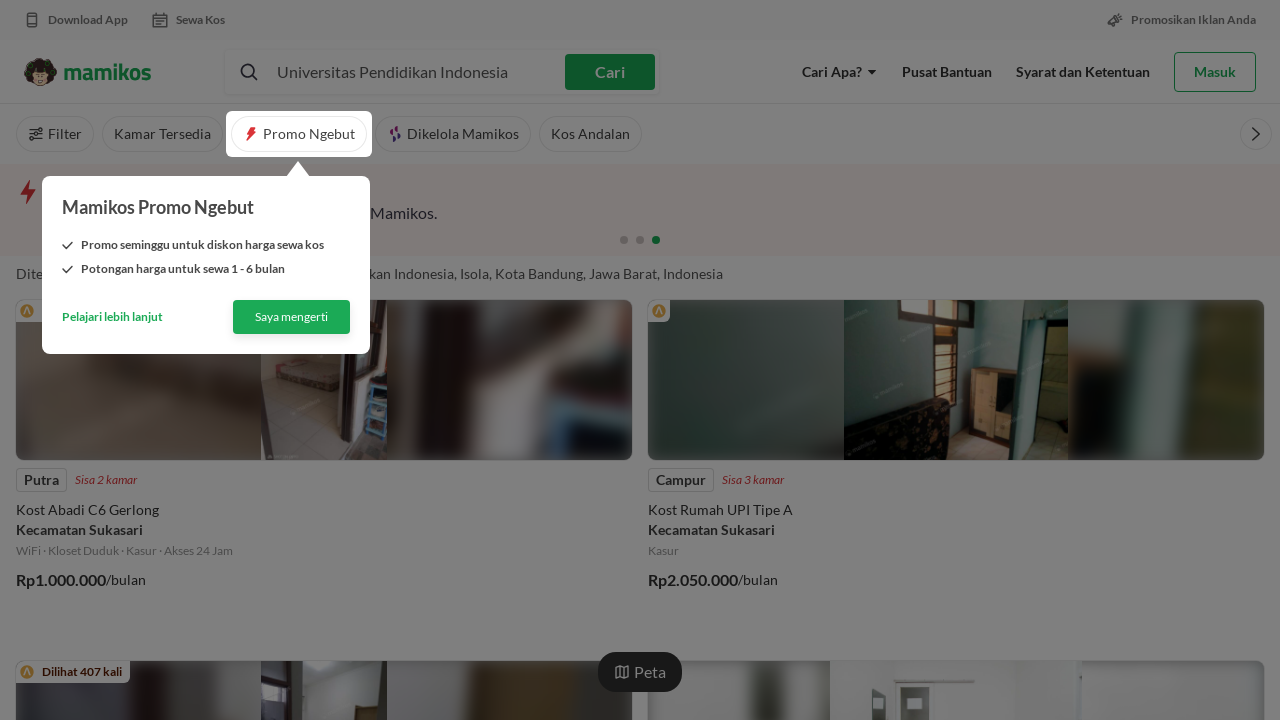